Navigates to a practice page and verifies that a product table exists with rows and columns, confirming the table structure is properly rendered.

Starting URL: http://qaclickacademy.com/practice.php

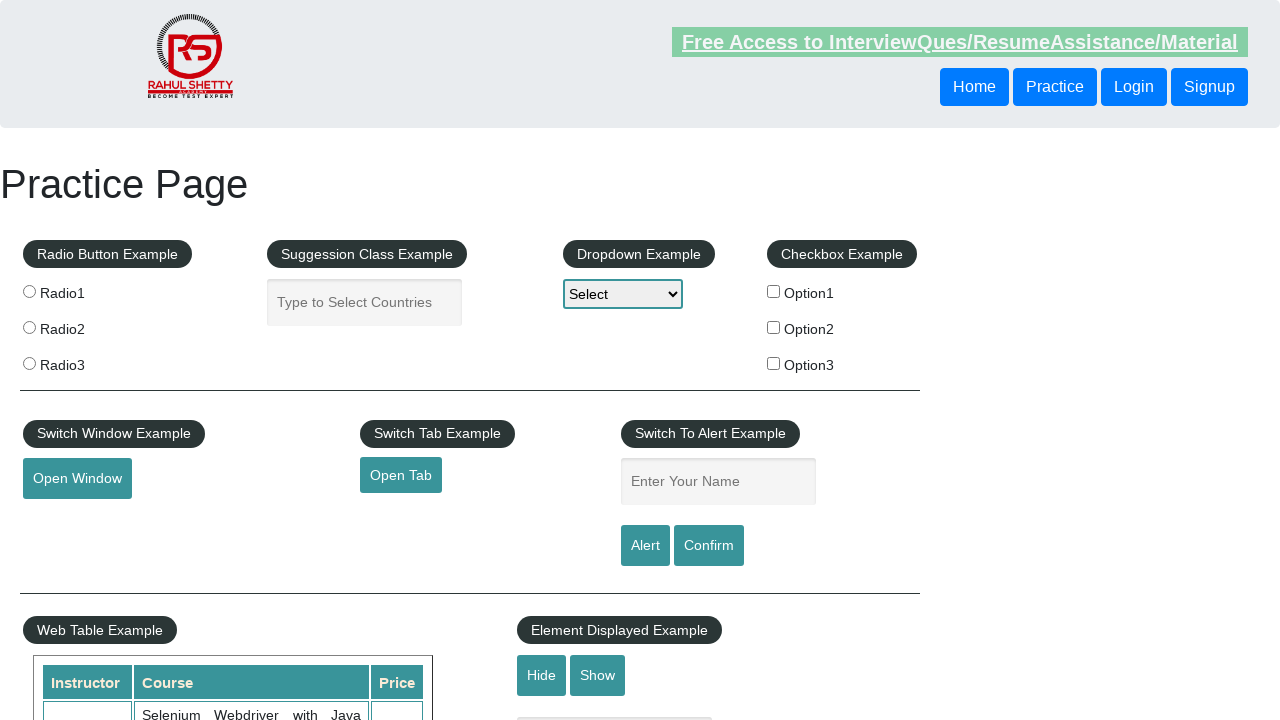

Waited for product table to be visible
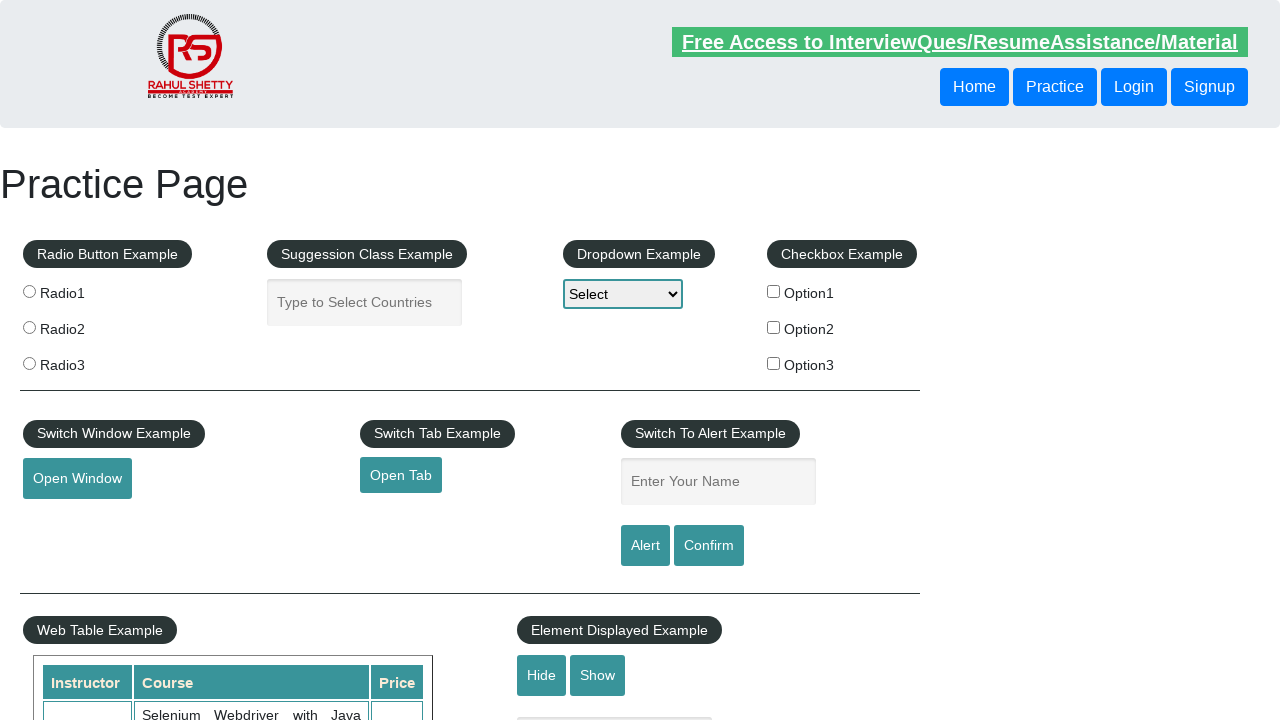

Located product table element
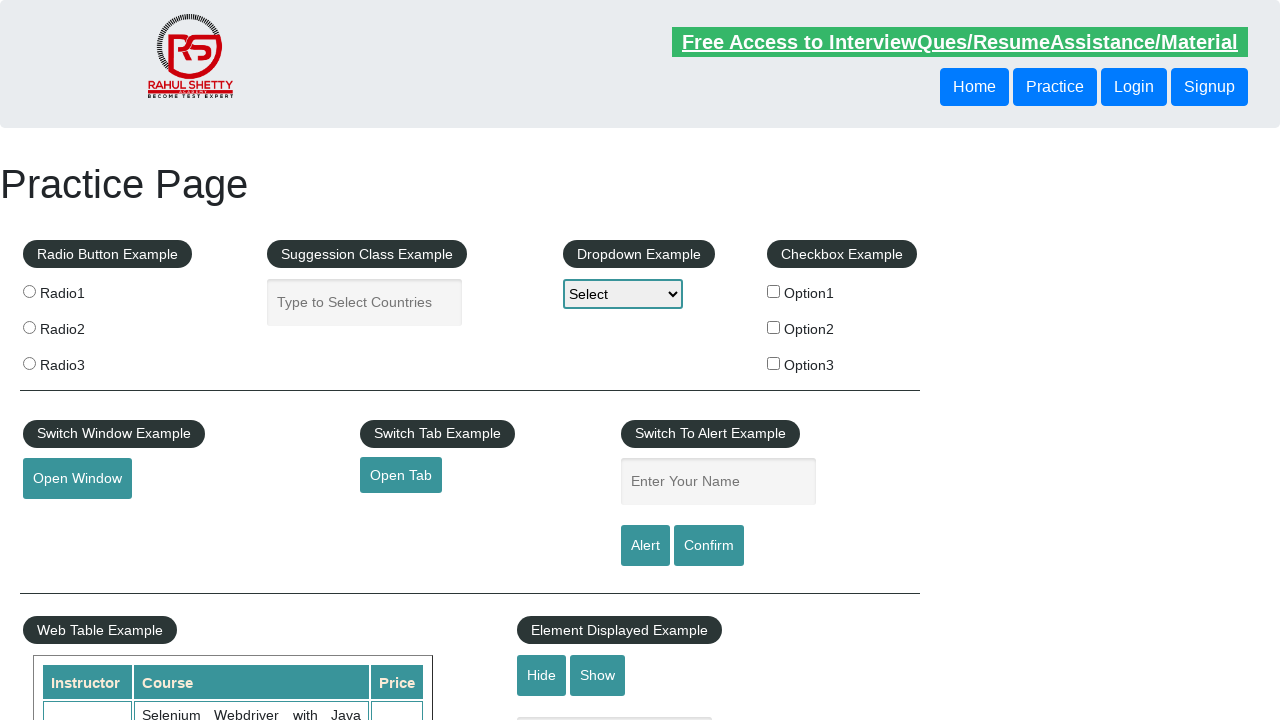

Located all table rows
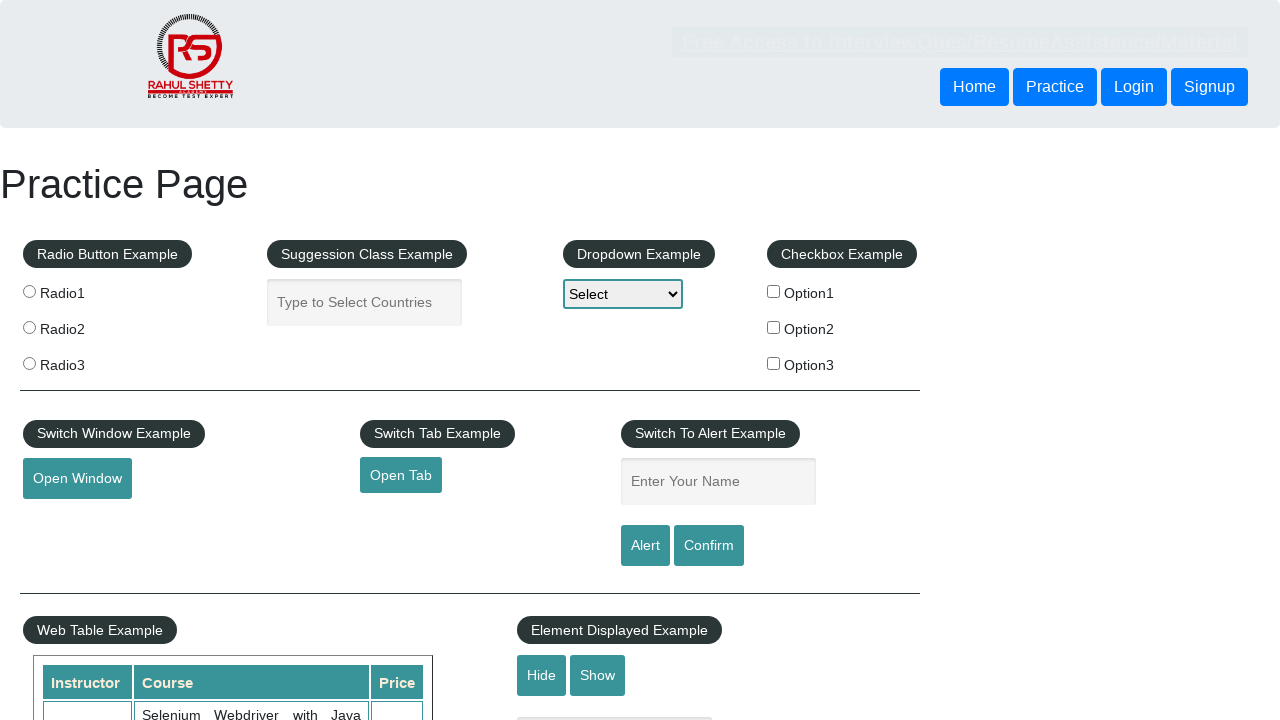

Verified first table row is present
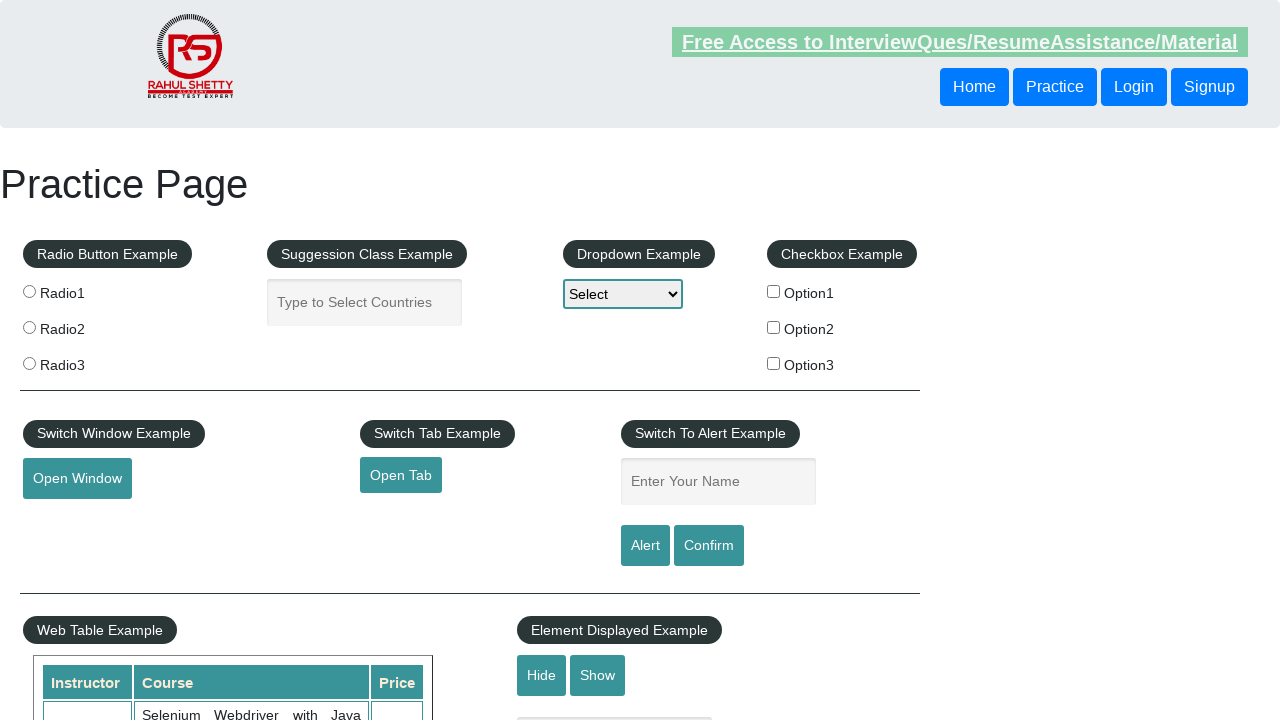

Located header cells in first row
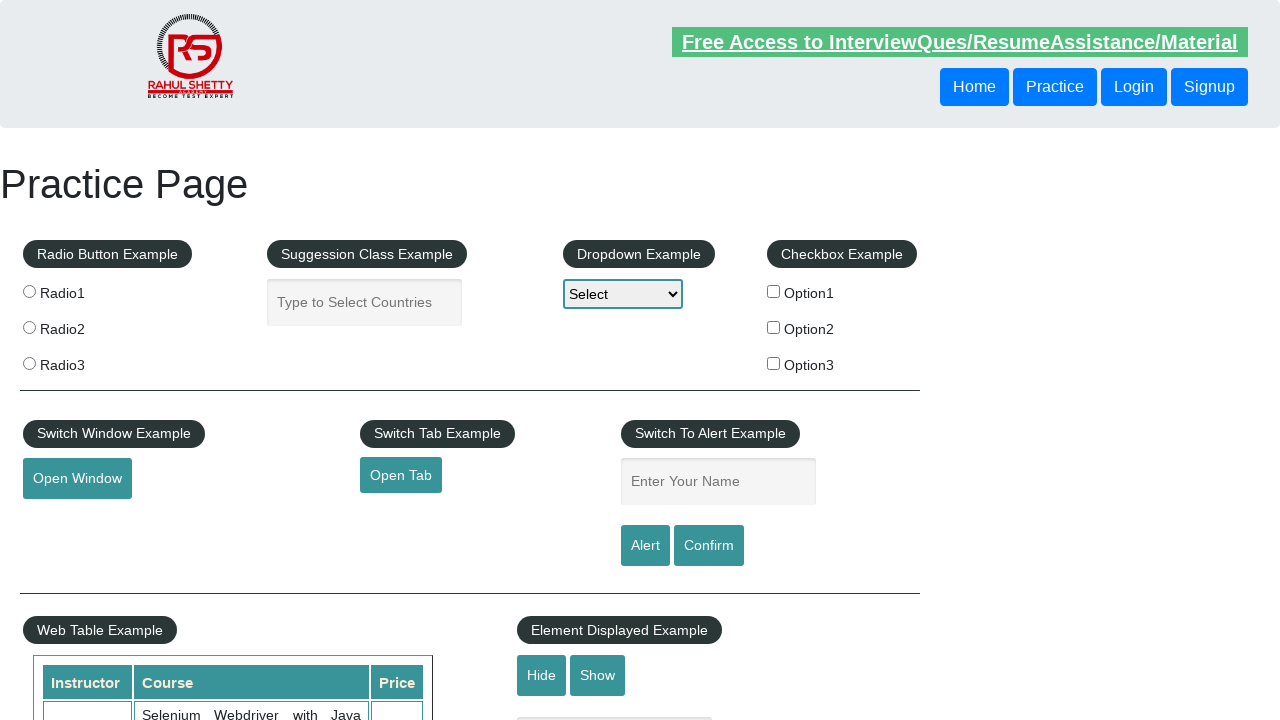

Verified first header cell exists
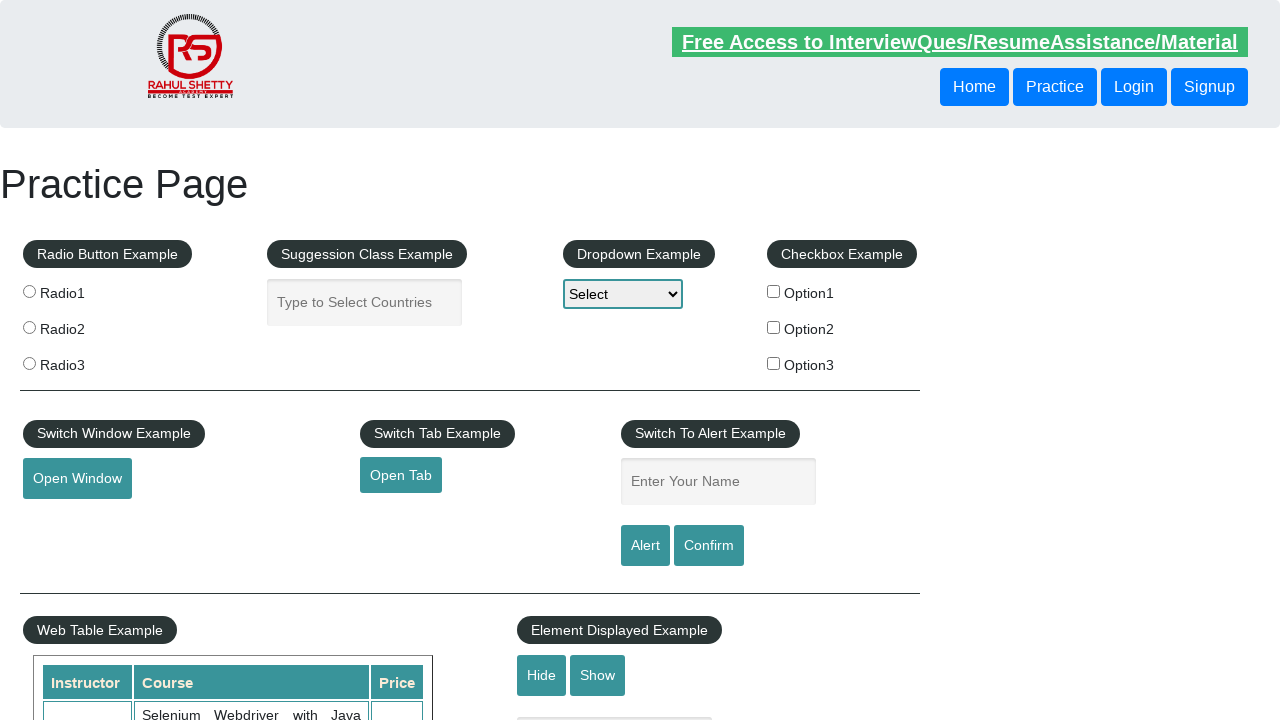

Verified third table row exists
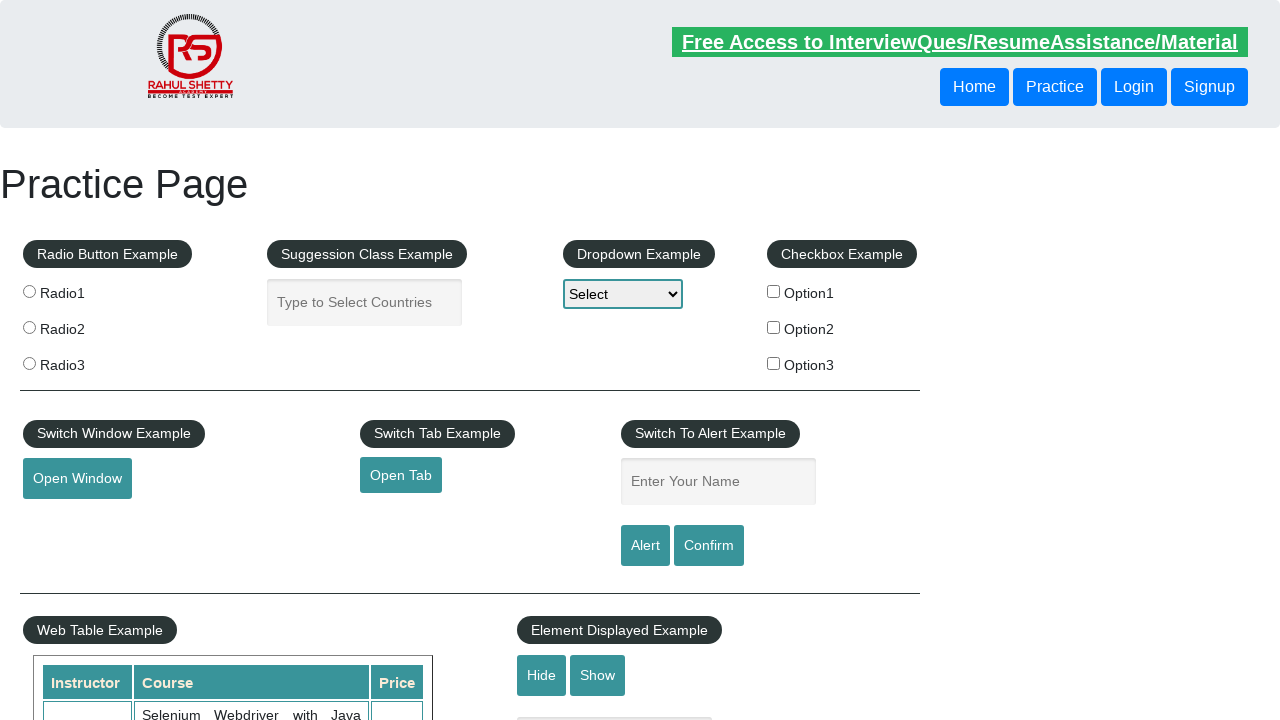

Located cells in third row
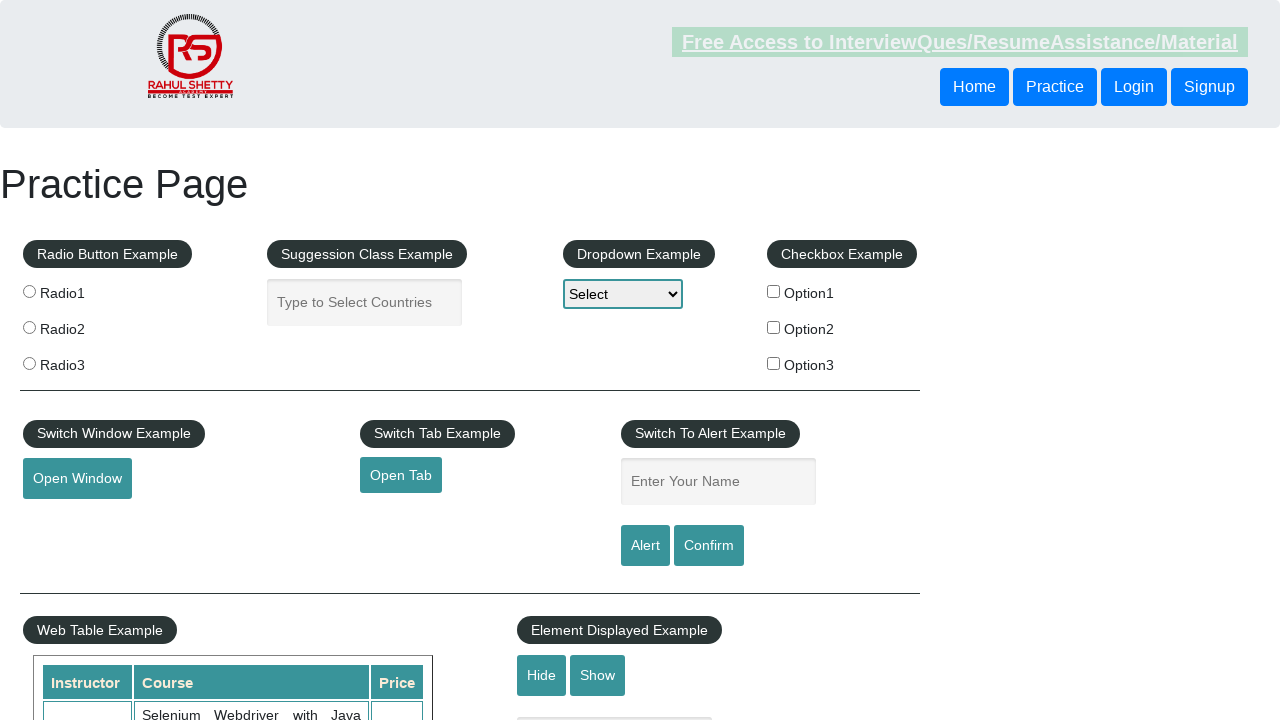

Verified first cell in third row is visible
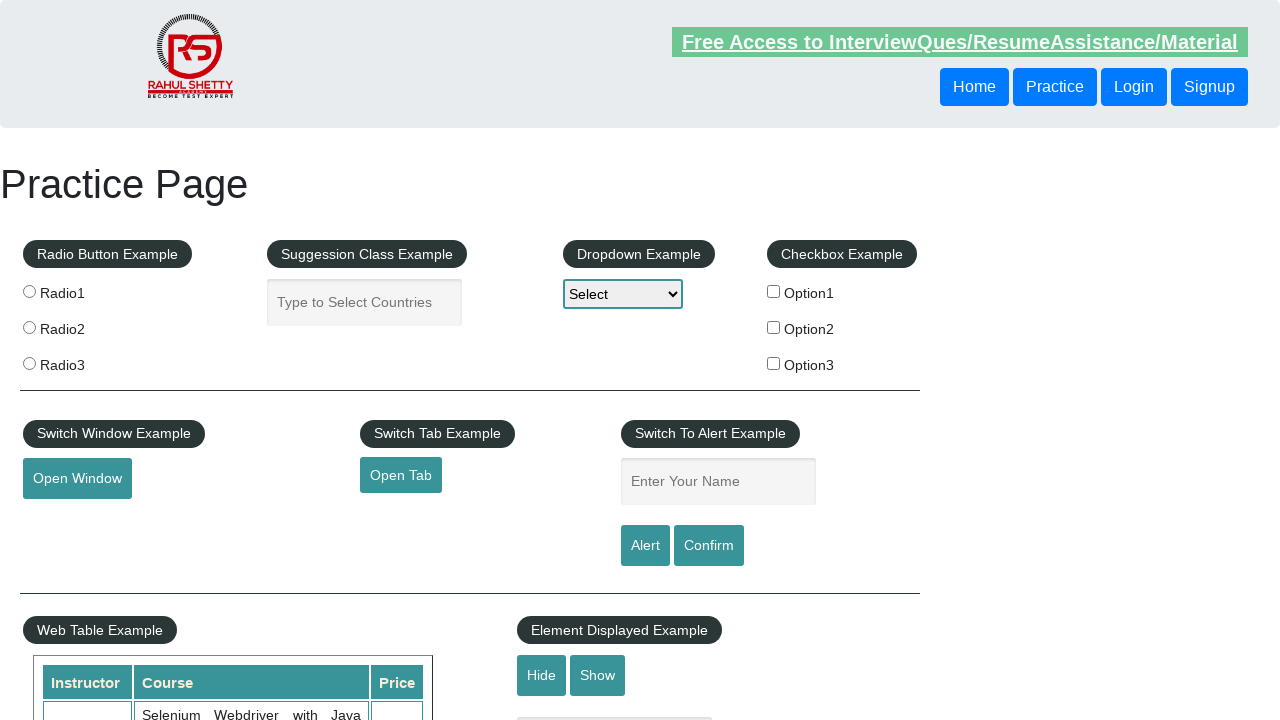

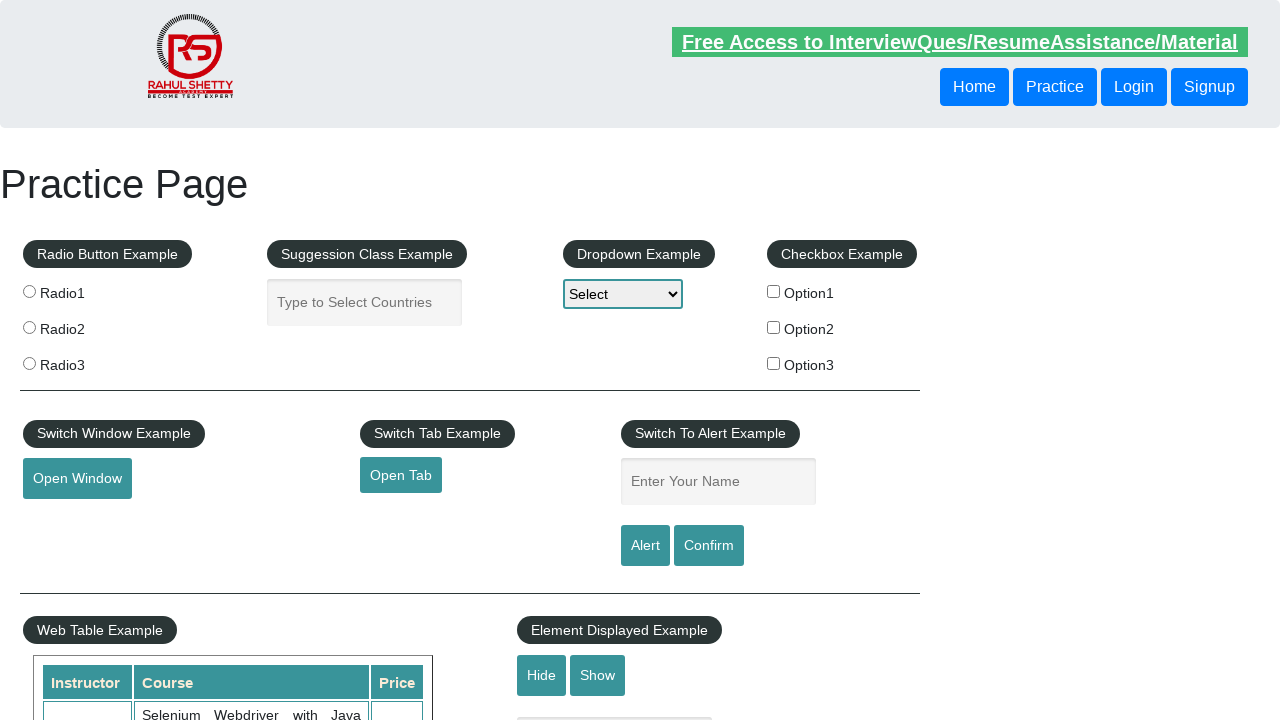